Tests navigation by clicking the Terms link

Starting URL: https://polis812.github.io/vacuu/

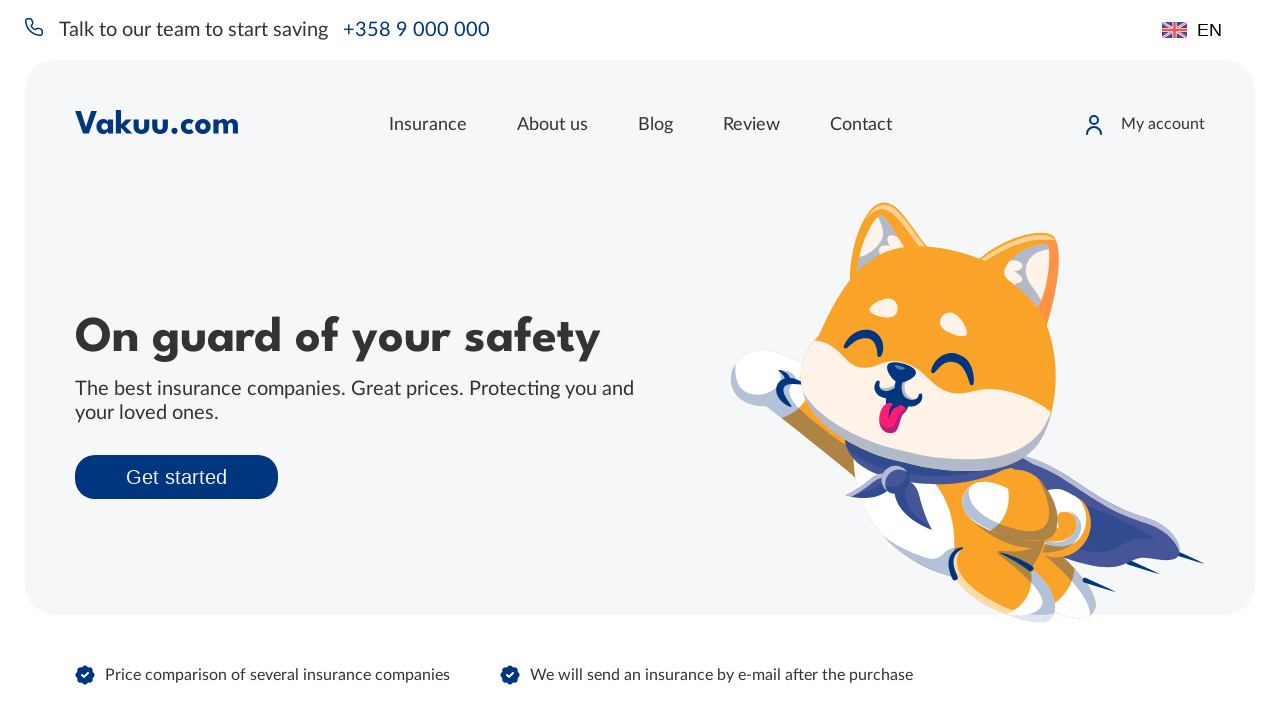

Clicked on 'Choose insurance' link at (640, 360) on text=Choose insurance
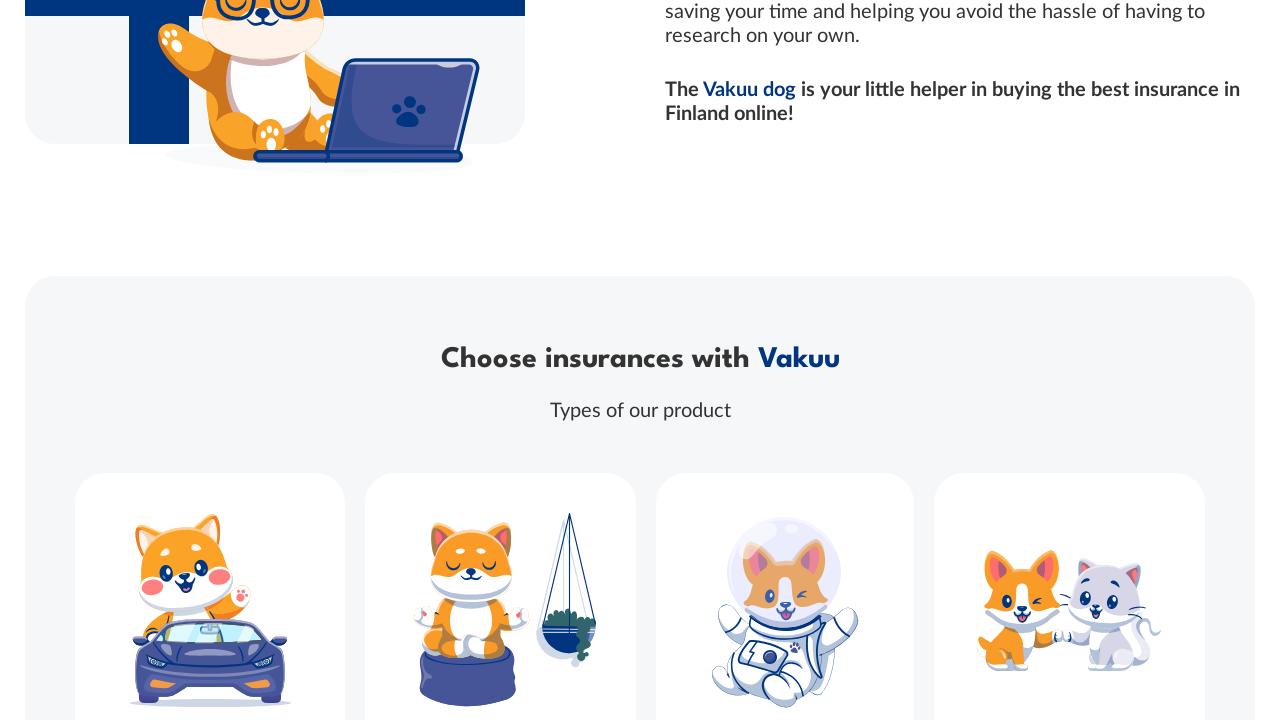

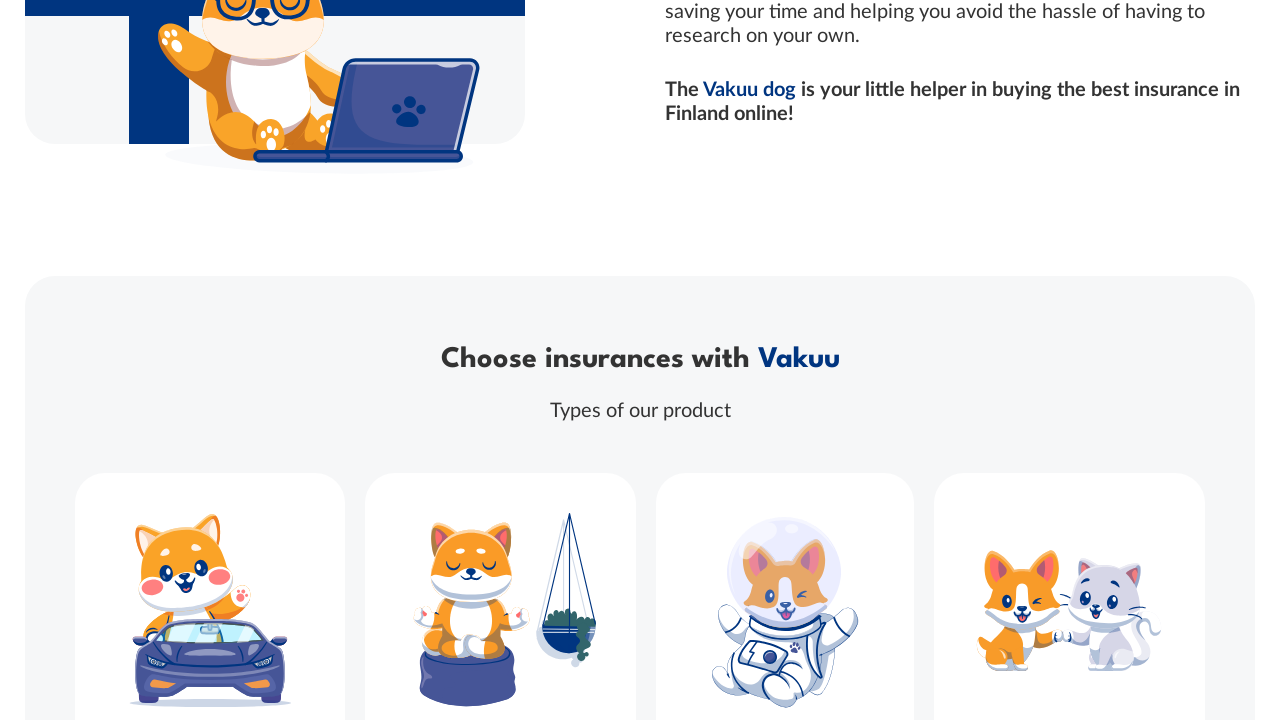